Tests dropdown functionality by selecting different options from a dropdown list and verifying the selected values

Starting URL: https://the-internet.herokuapp.com/dropdown

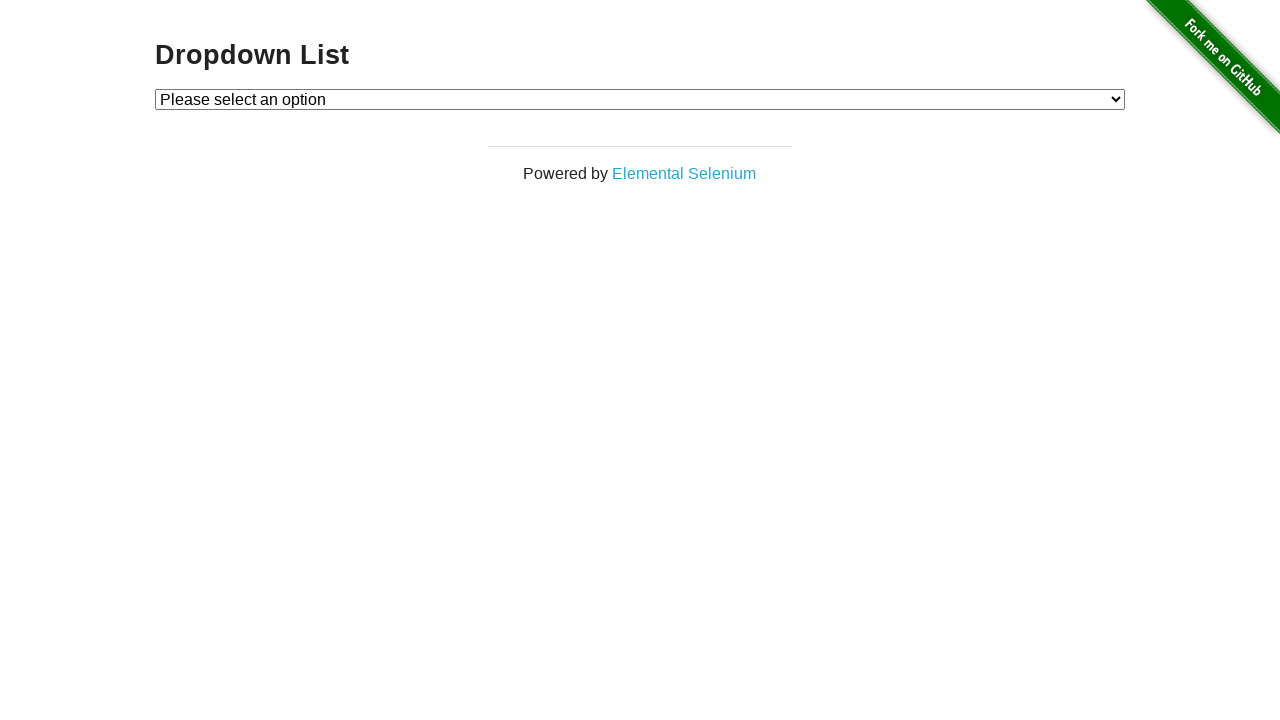

Waited for dropdown element to be present
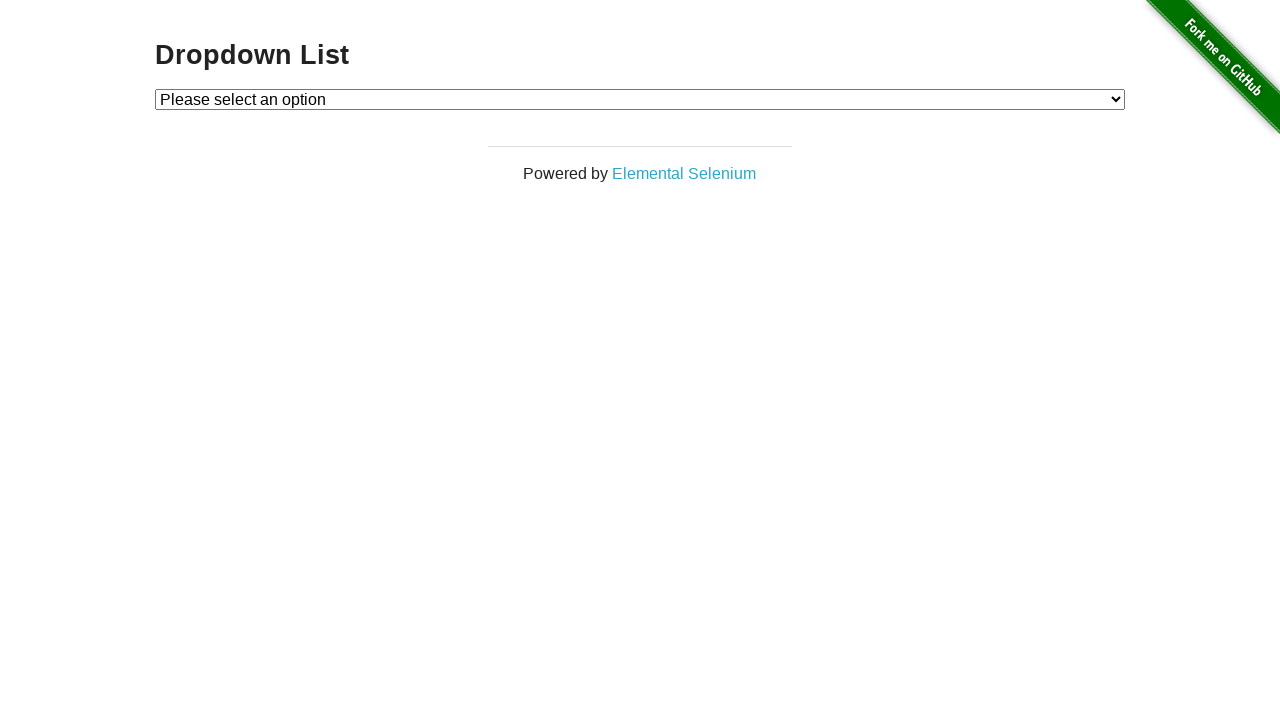

Verified dropdown contains 3 options
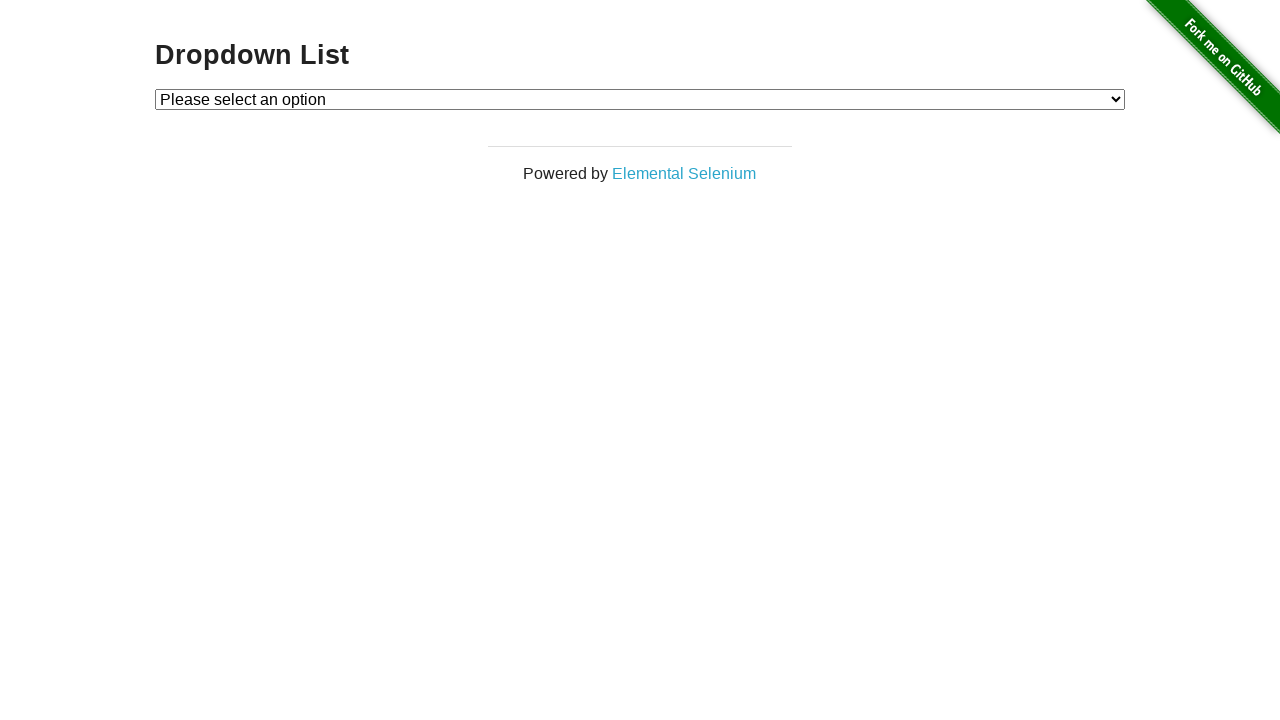

Selected Option 1 from dropdown by index on #dropdown
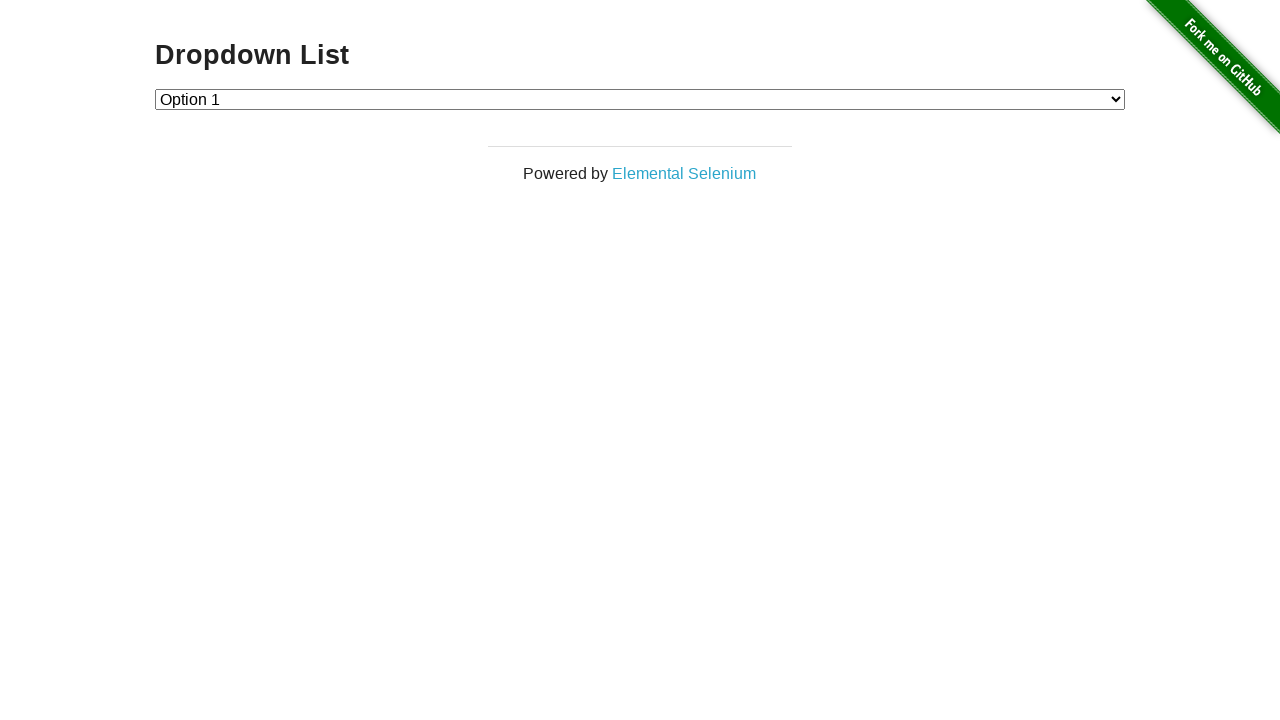

Verified Option 1 is selected
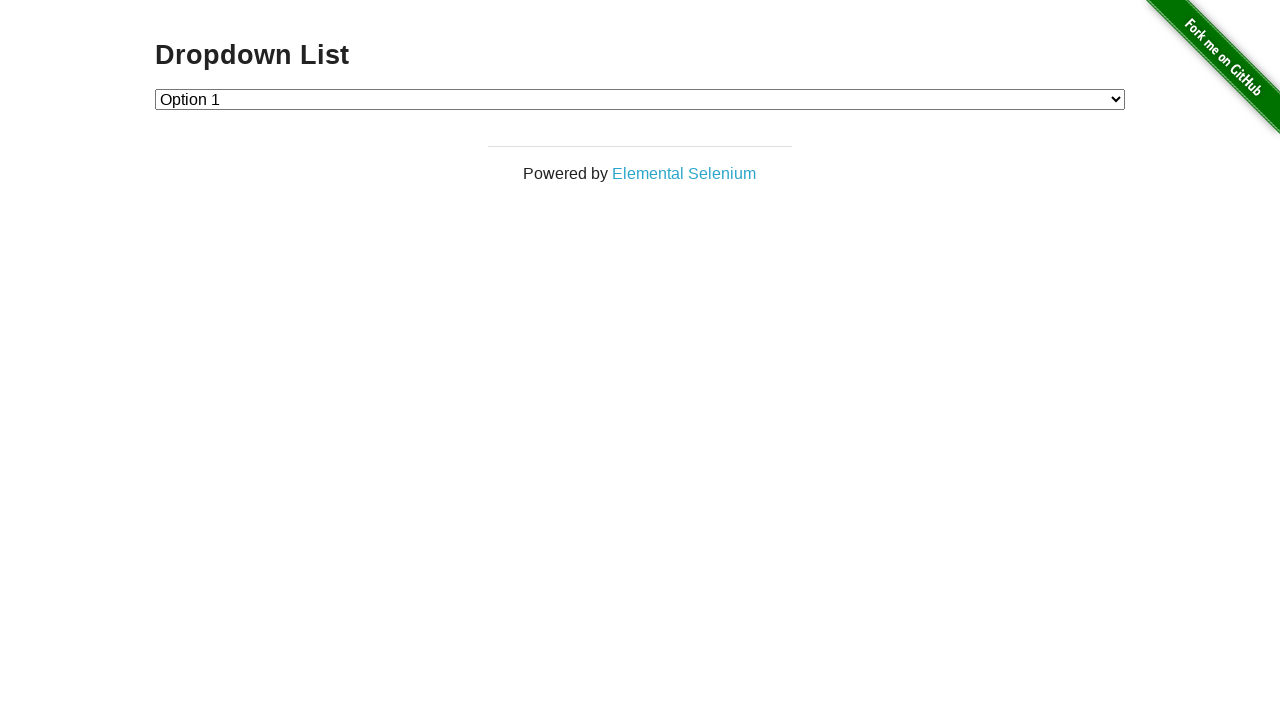

Selected Option 2 from dropdown by index on #dropdown
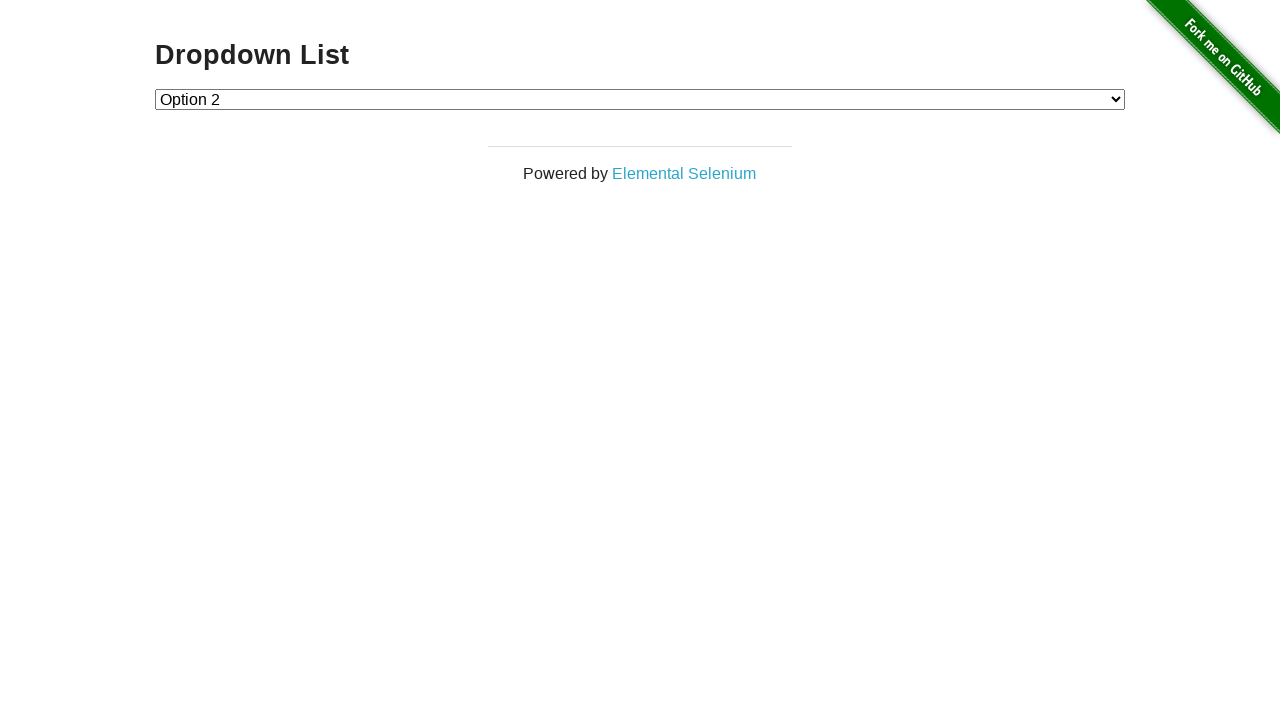

Verified Option 2 is selected
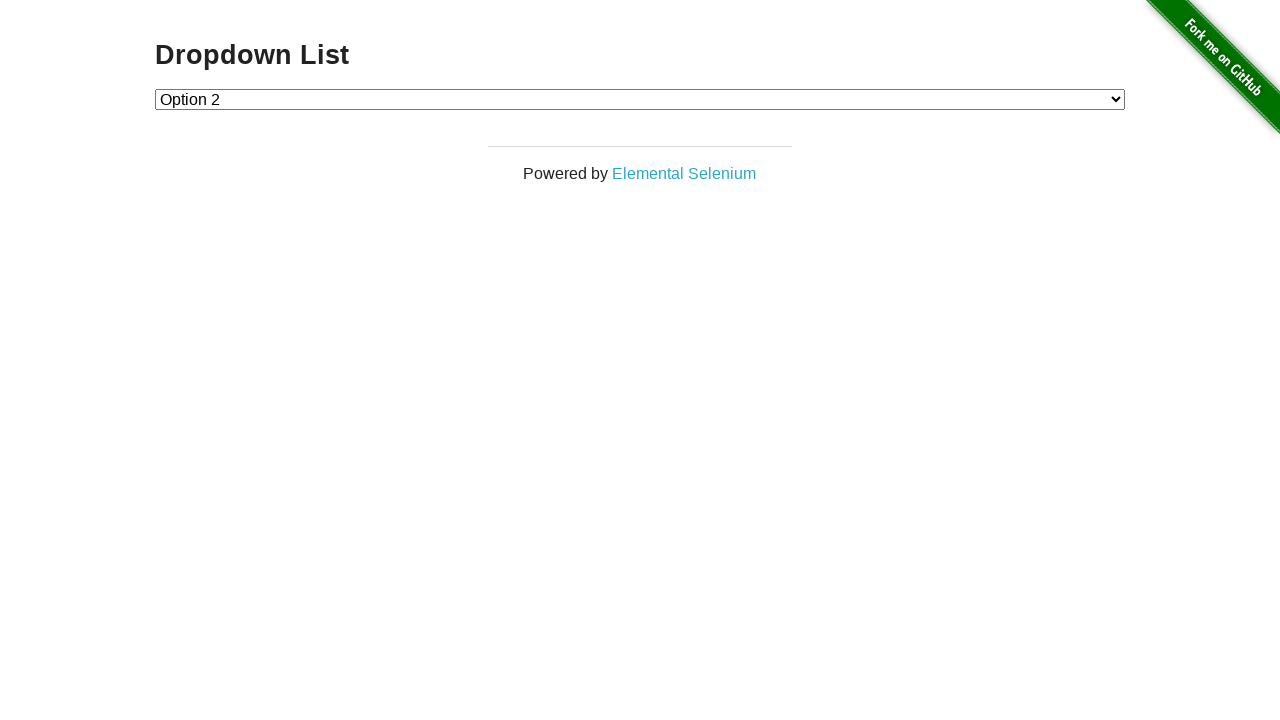

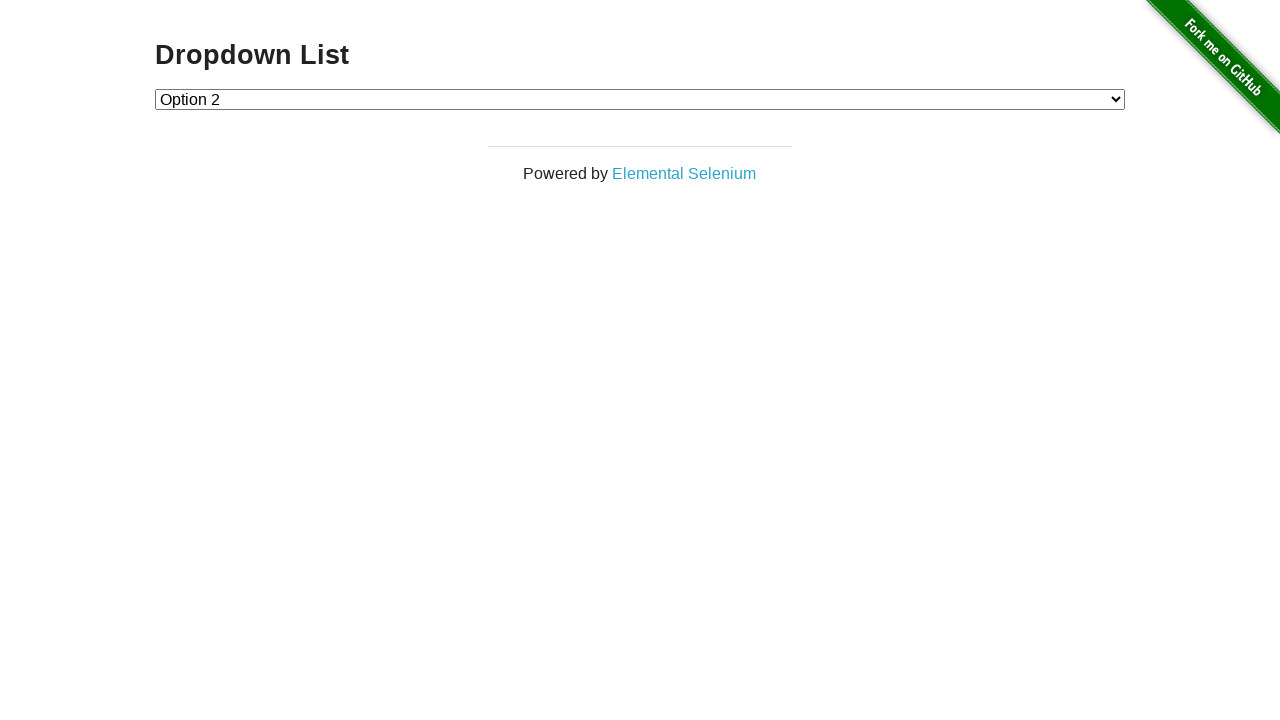